Tests file upload functionality on a demo QA site by uploading a file through the file input element

Starting URL: https://demoqa.com/upload-download

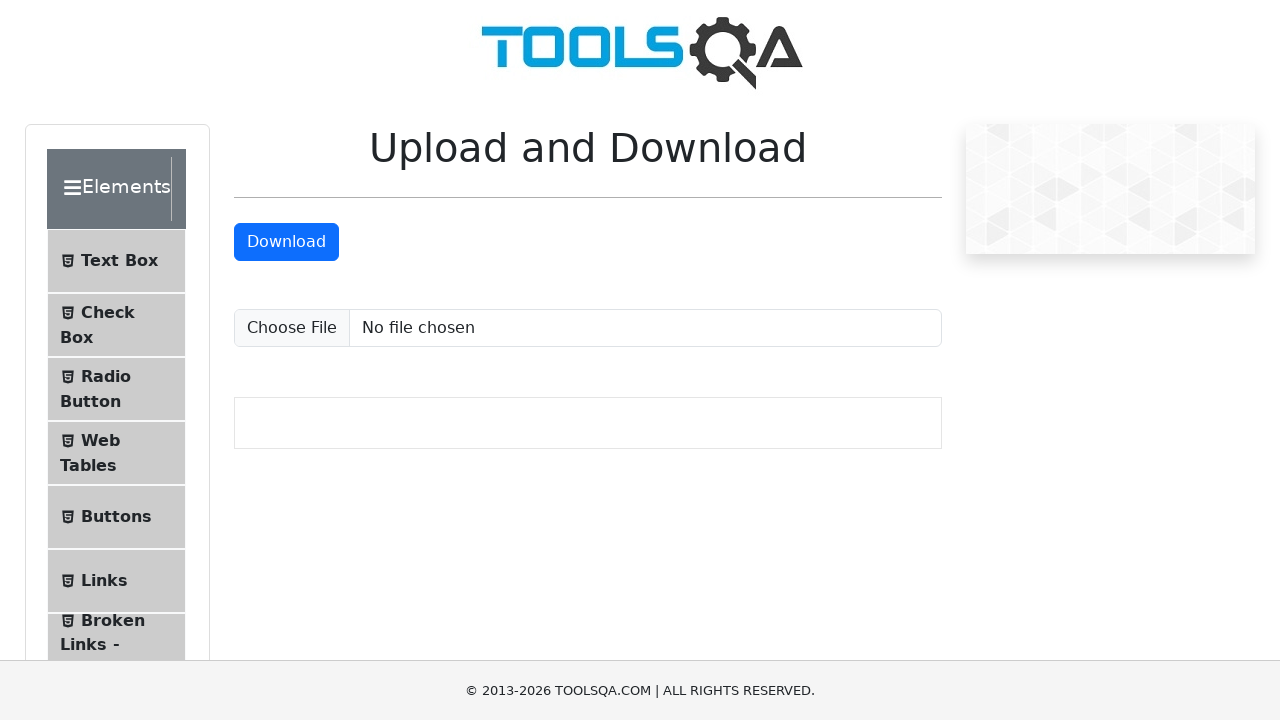

Created temporary test file for upload
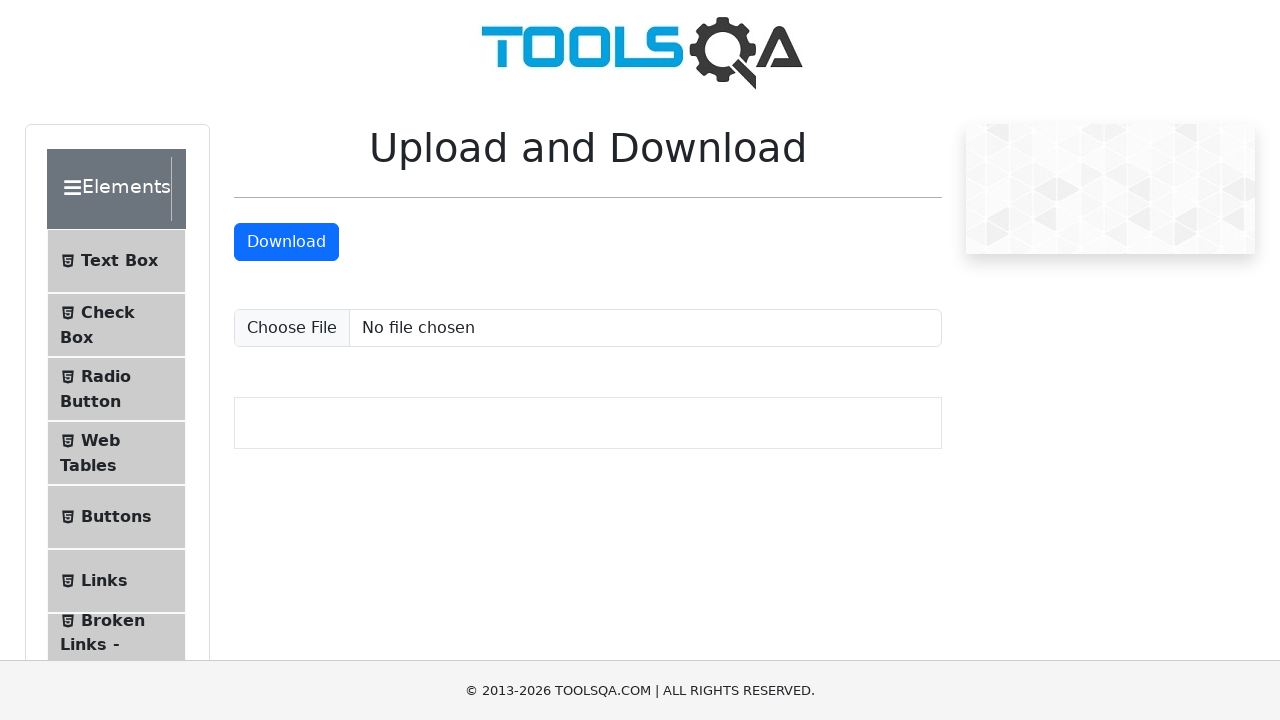

Uploaded file through file input element
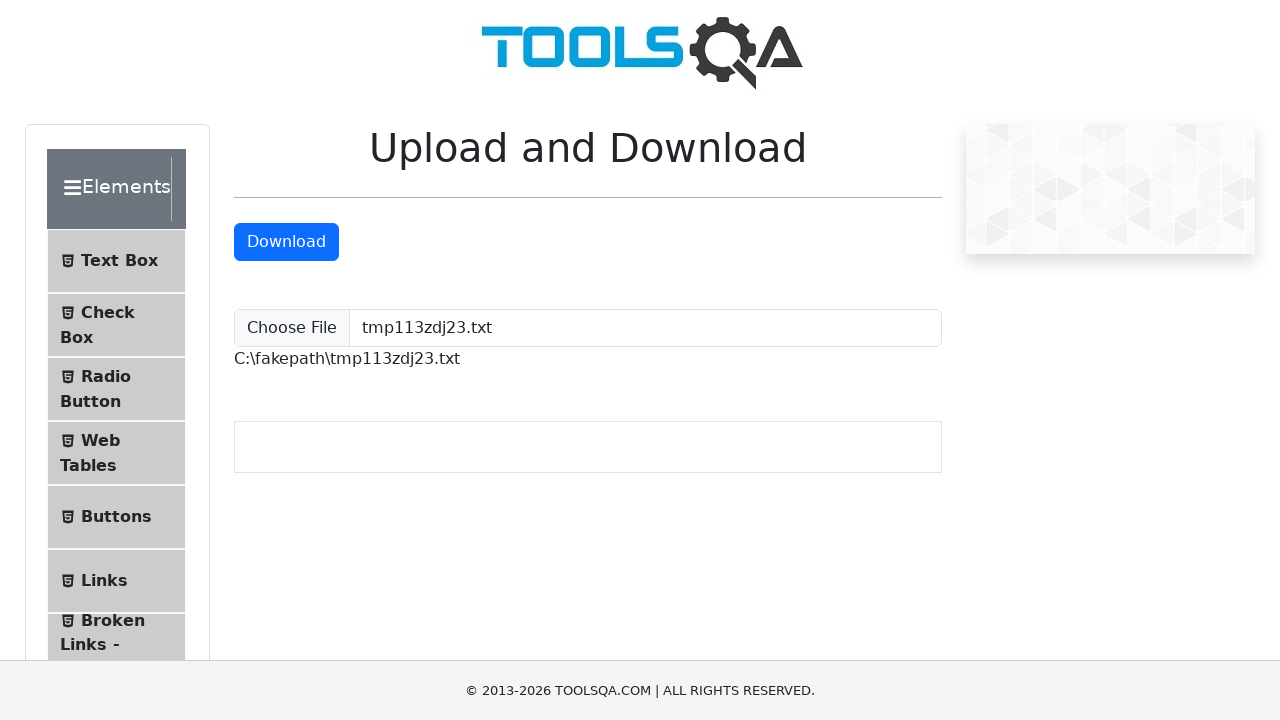

Upload file path confirmation element appeared
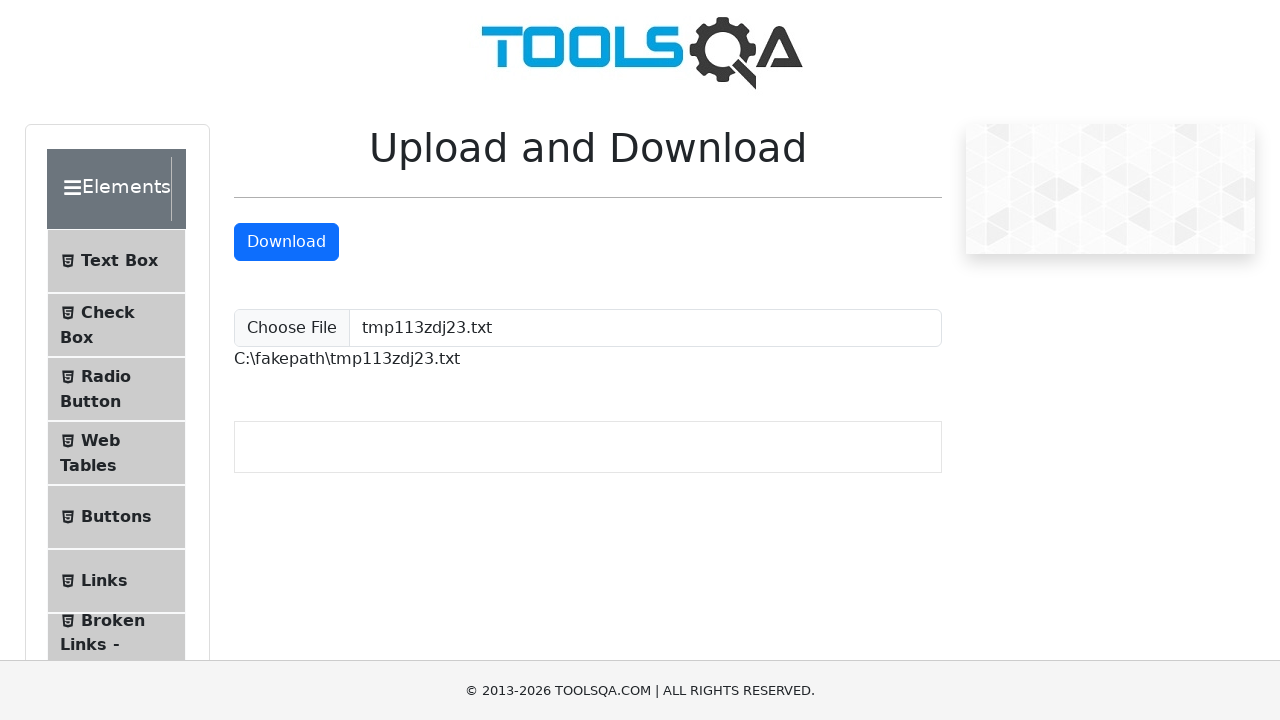

Cleaned up temporary file
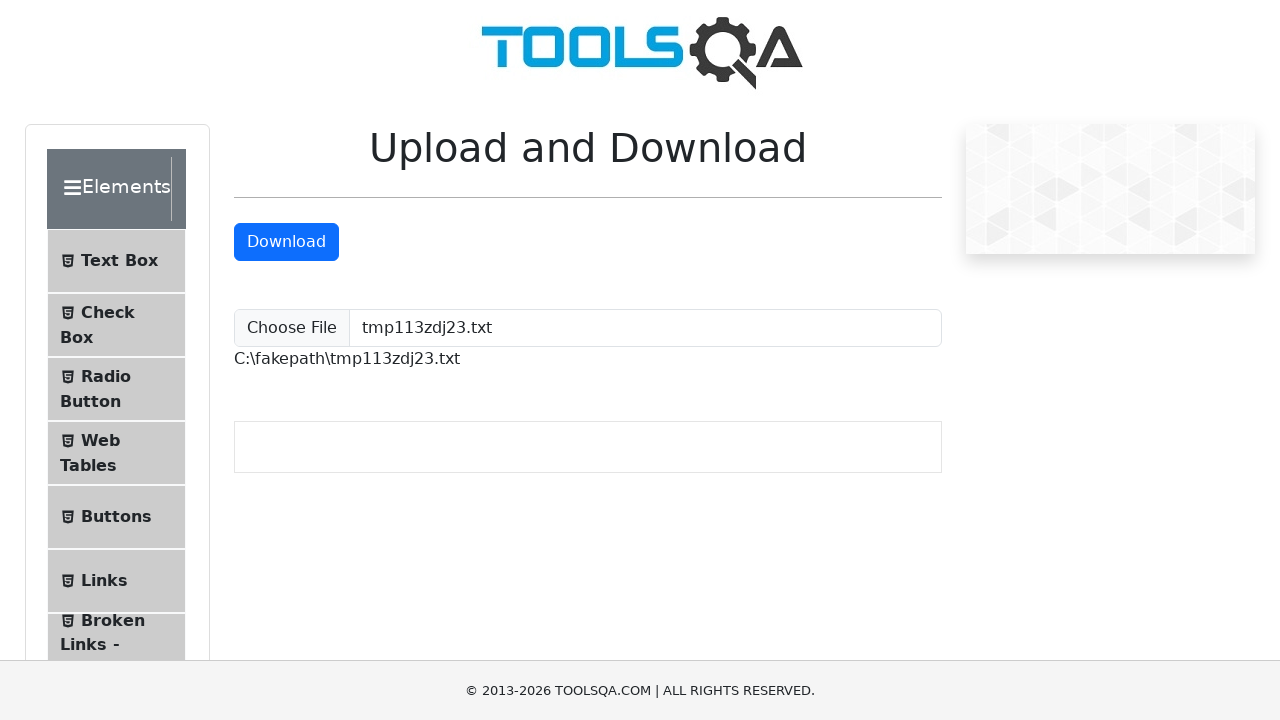

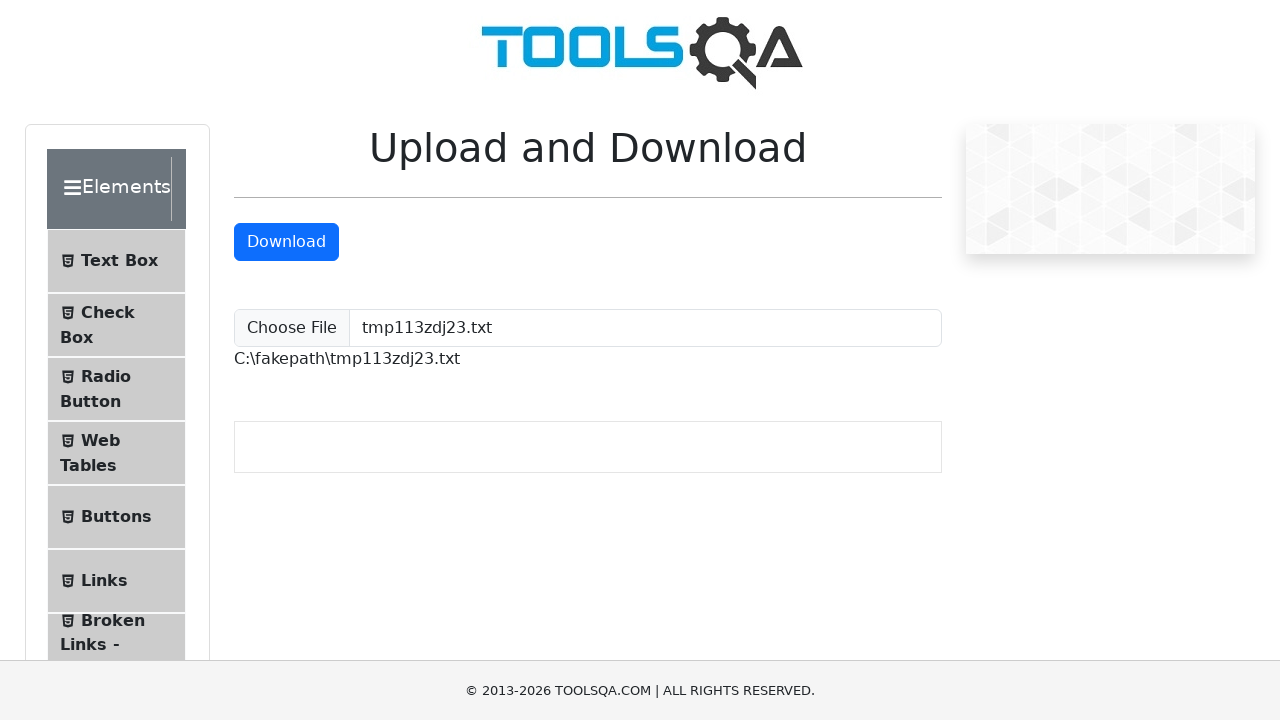